Tests multi-window handling by navigating to CoWIN website, clicking FAQ and PARTNERS links that open new windows, then closing all child windows while keeping the parent window.

Starting URL: https://www.cowin.gov.in/

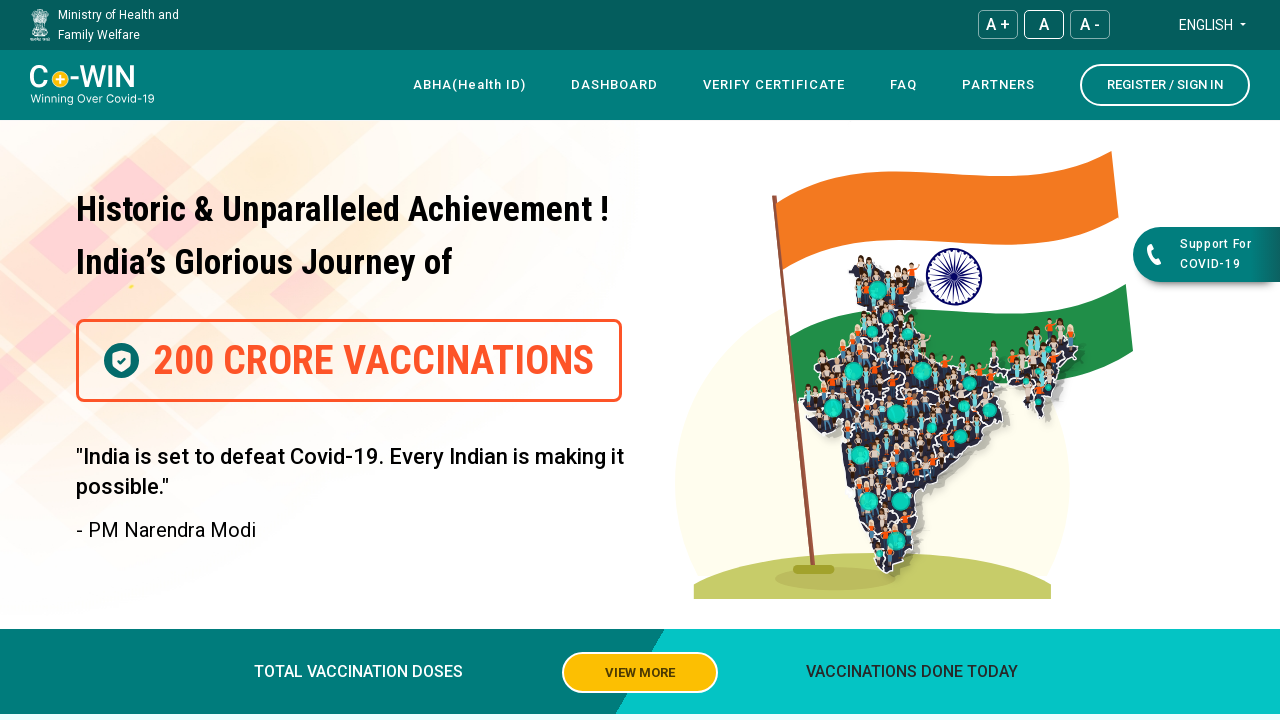

Set viewport size to 1920x1080
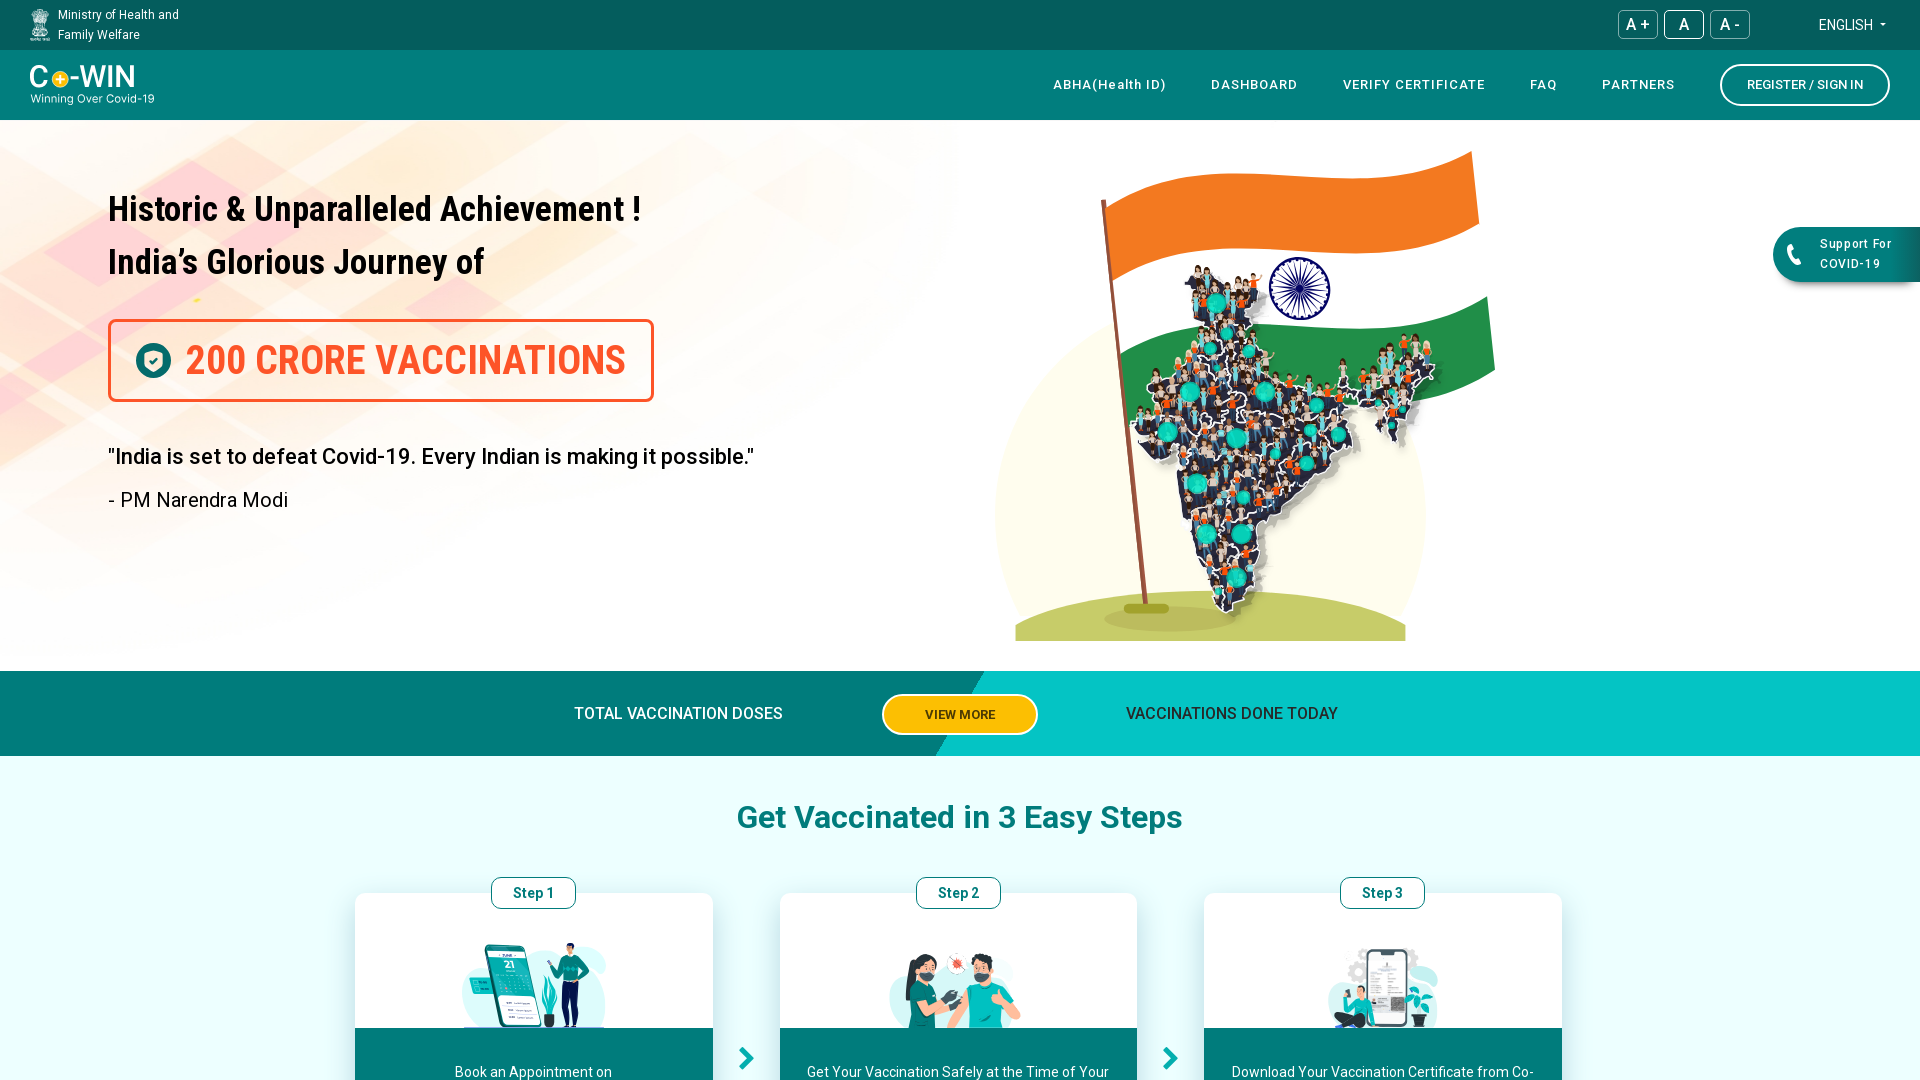

Clicked FAQ link which opened a new window at (1544, 85) on text=FAQ
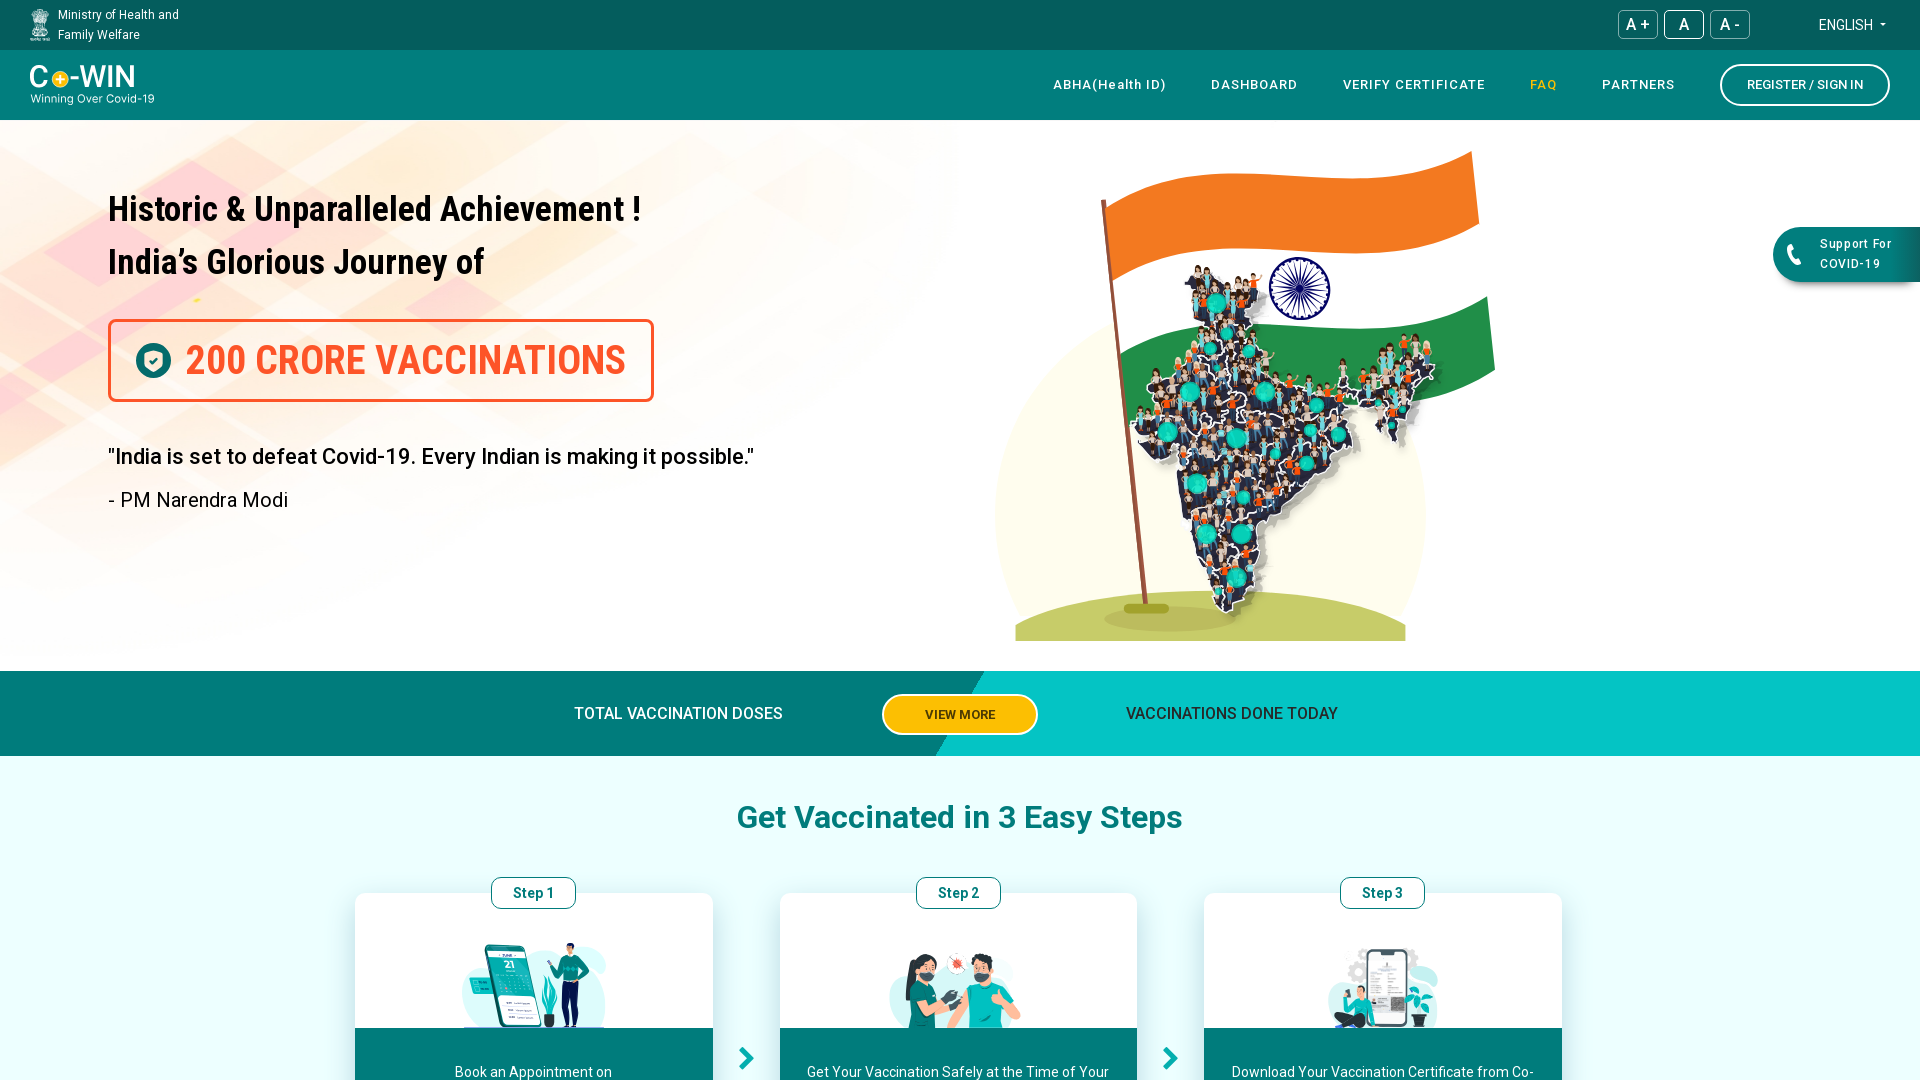

FAQ page loaded completely
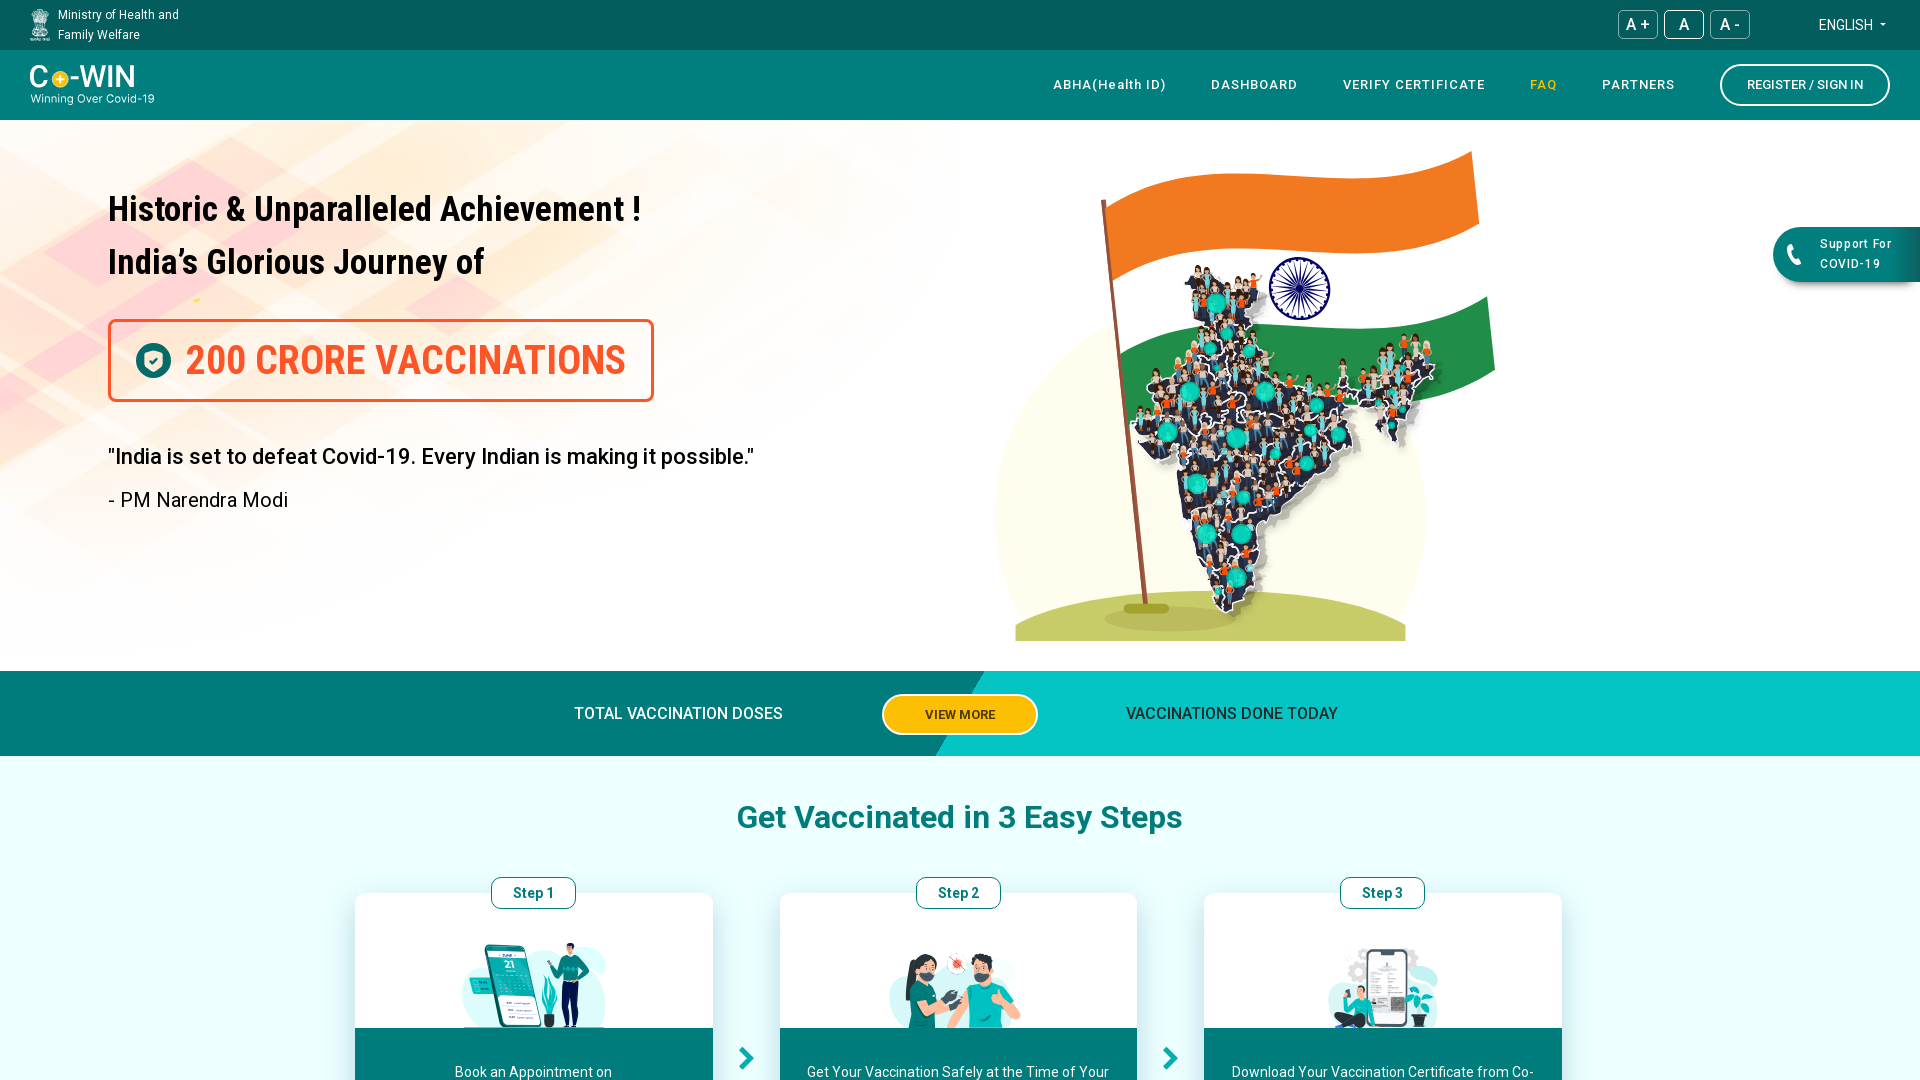

Clicked PARTNERS link which opened a new window at (1638, 85) on text=PARTNERS
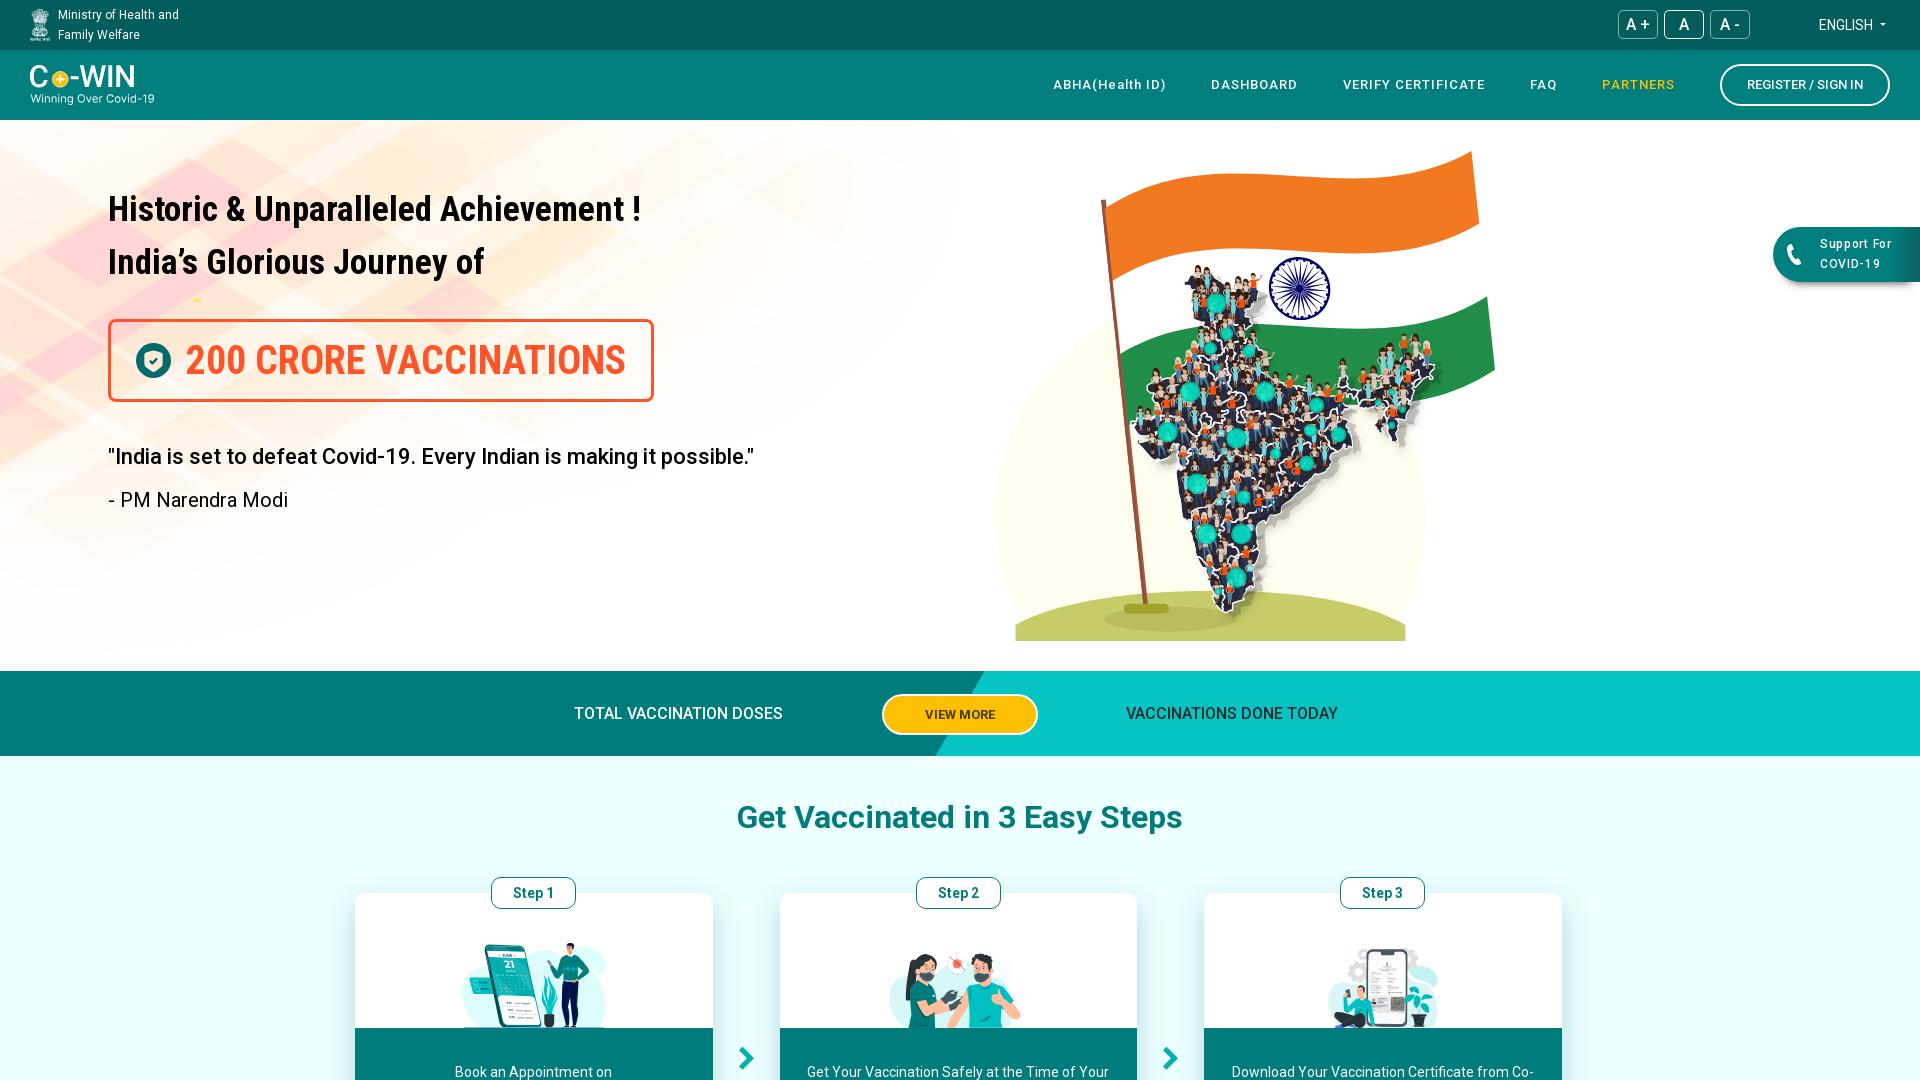

PARTNERS page loaded completely
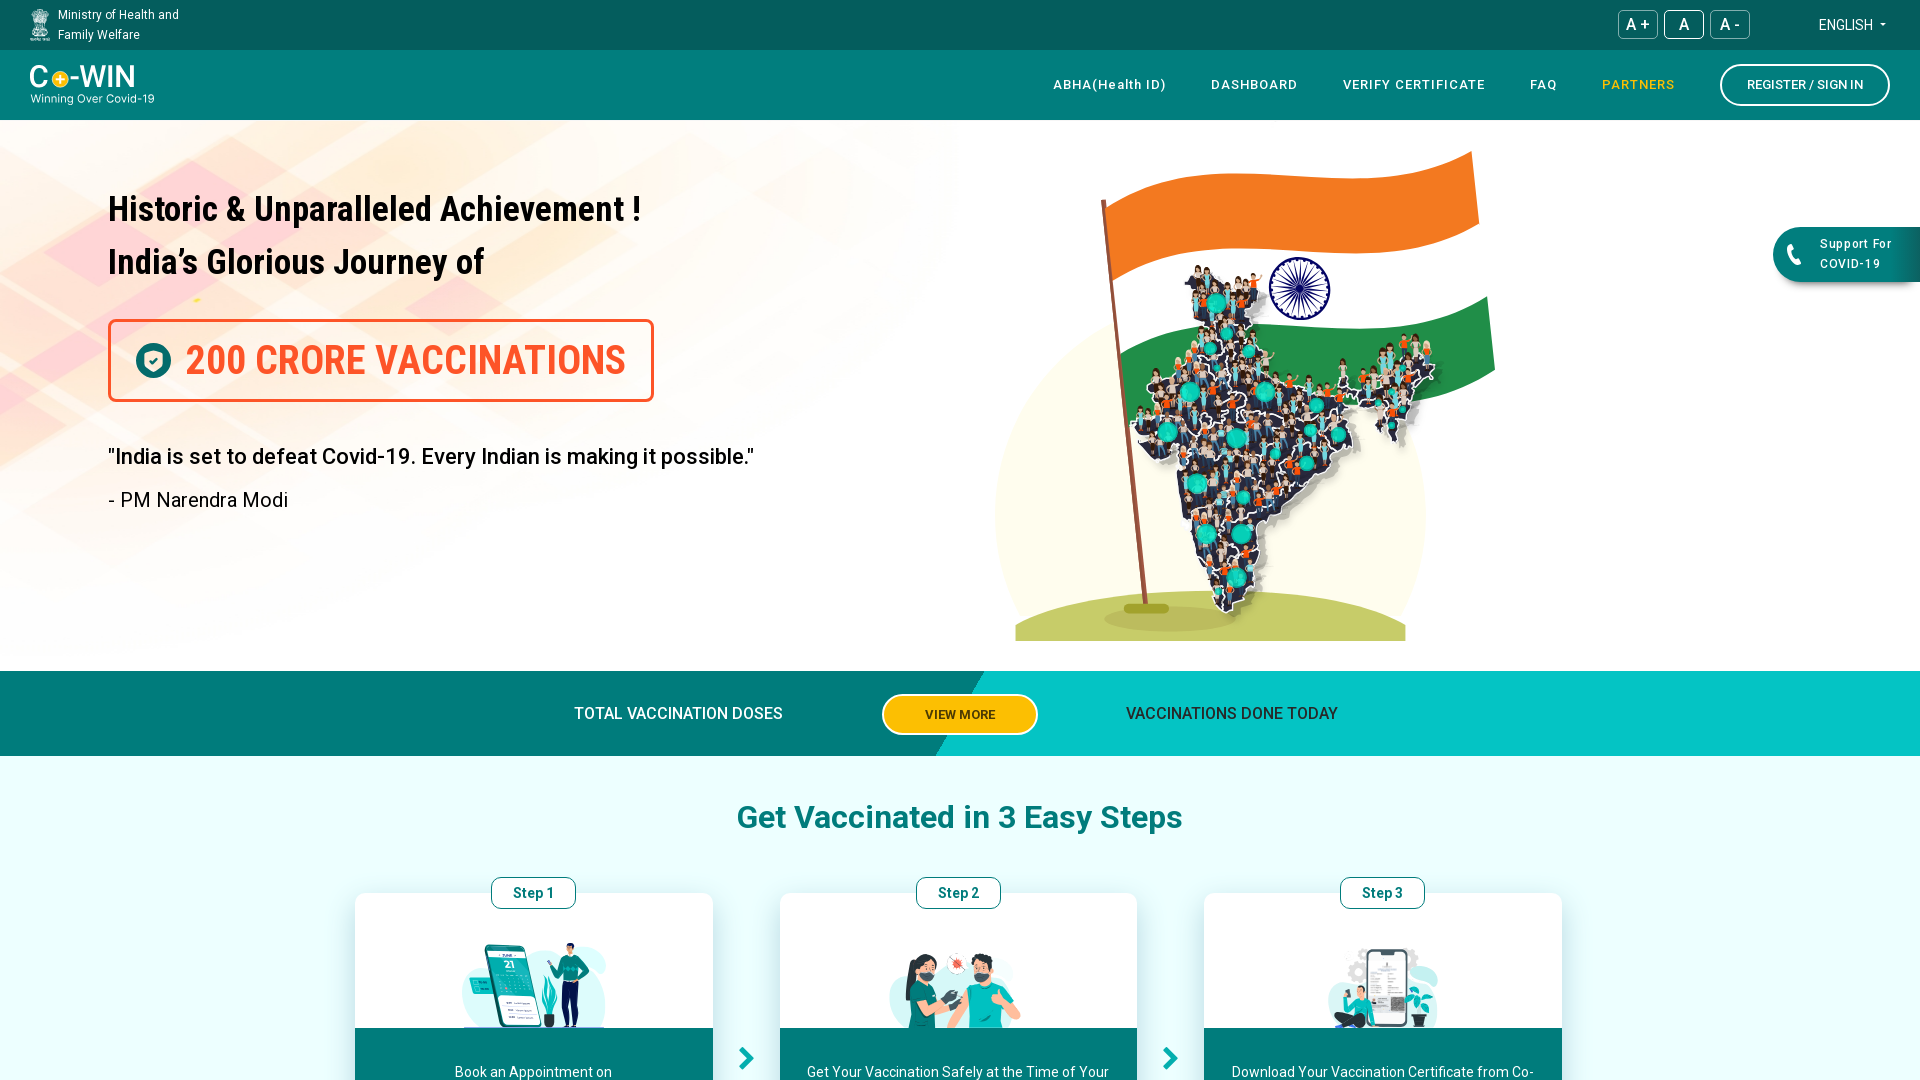

Retrieved all pages in context - total 3 pages
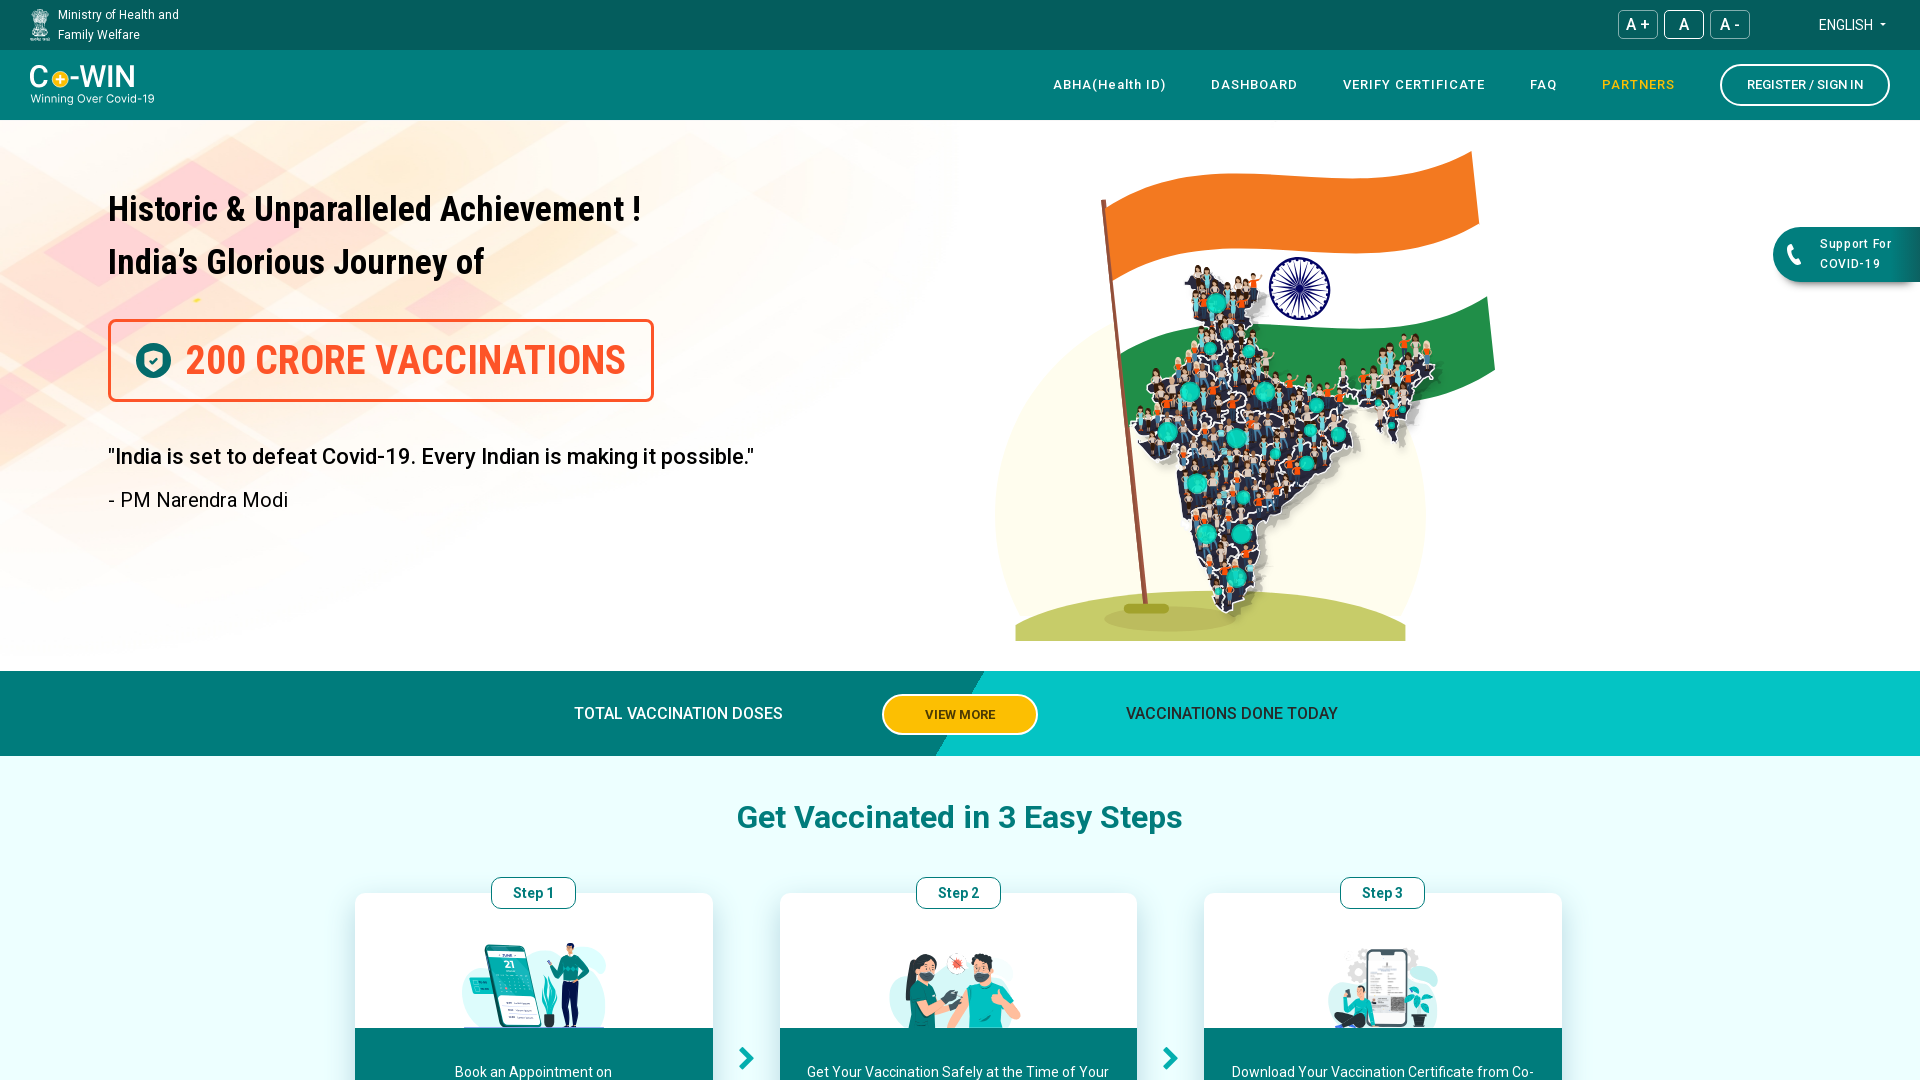

Closed a child window, keeping parent window open
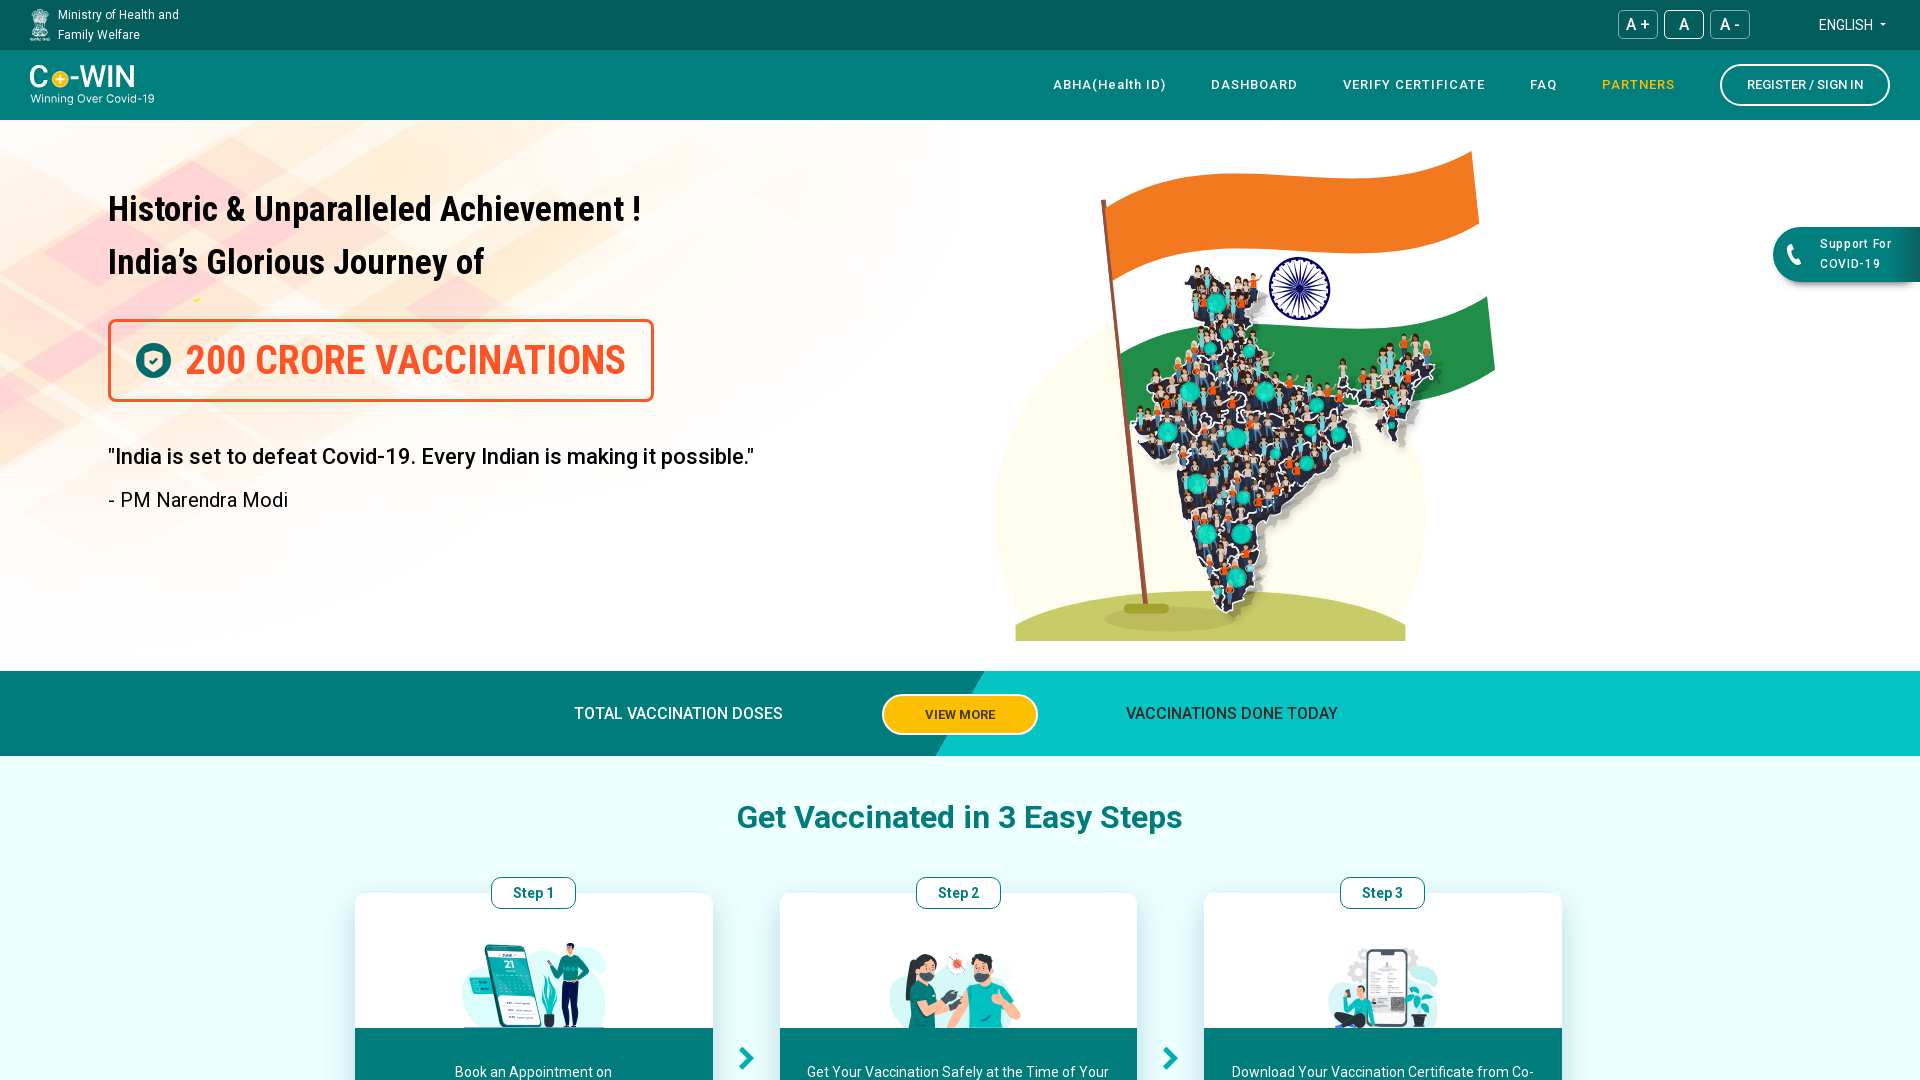

Closed a child window, keeping parent window open
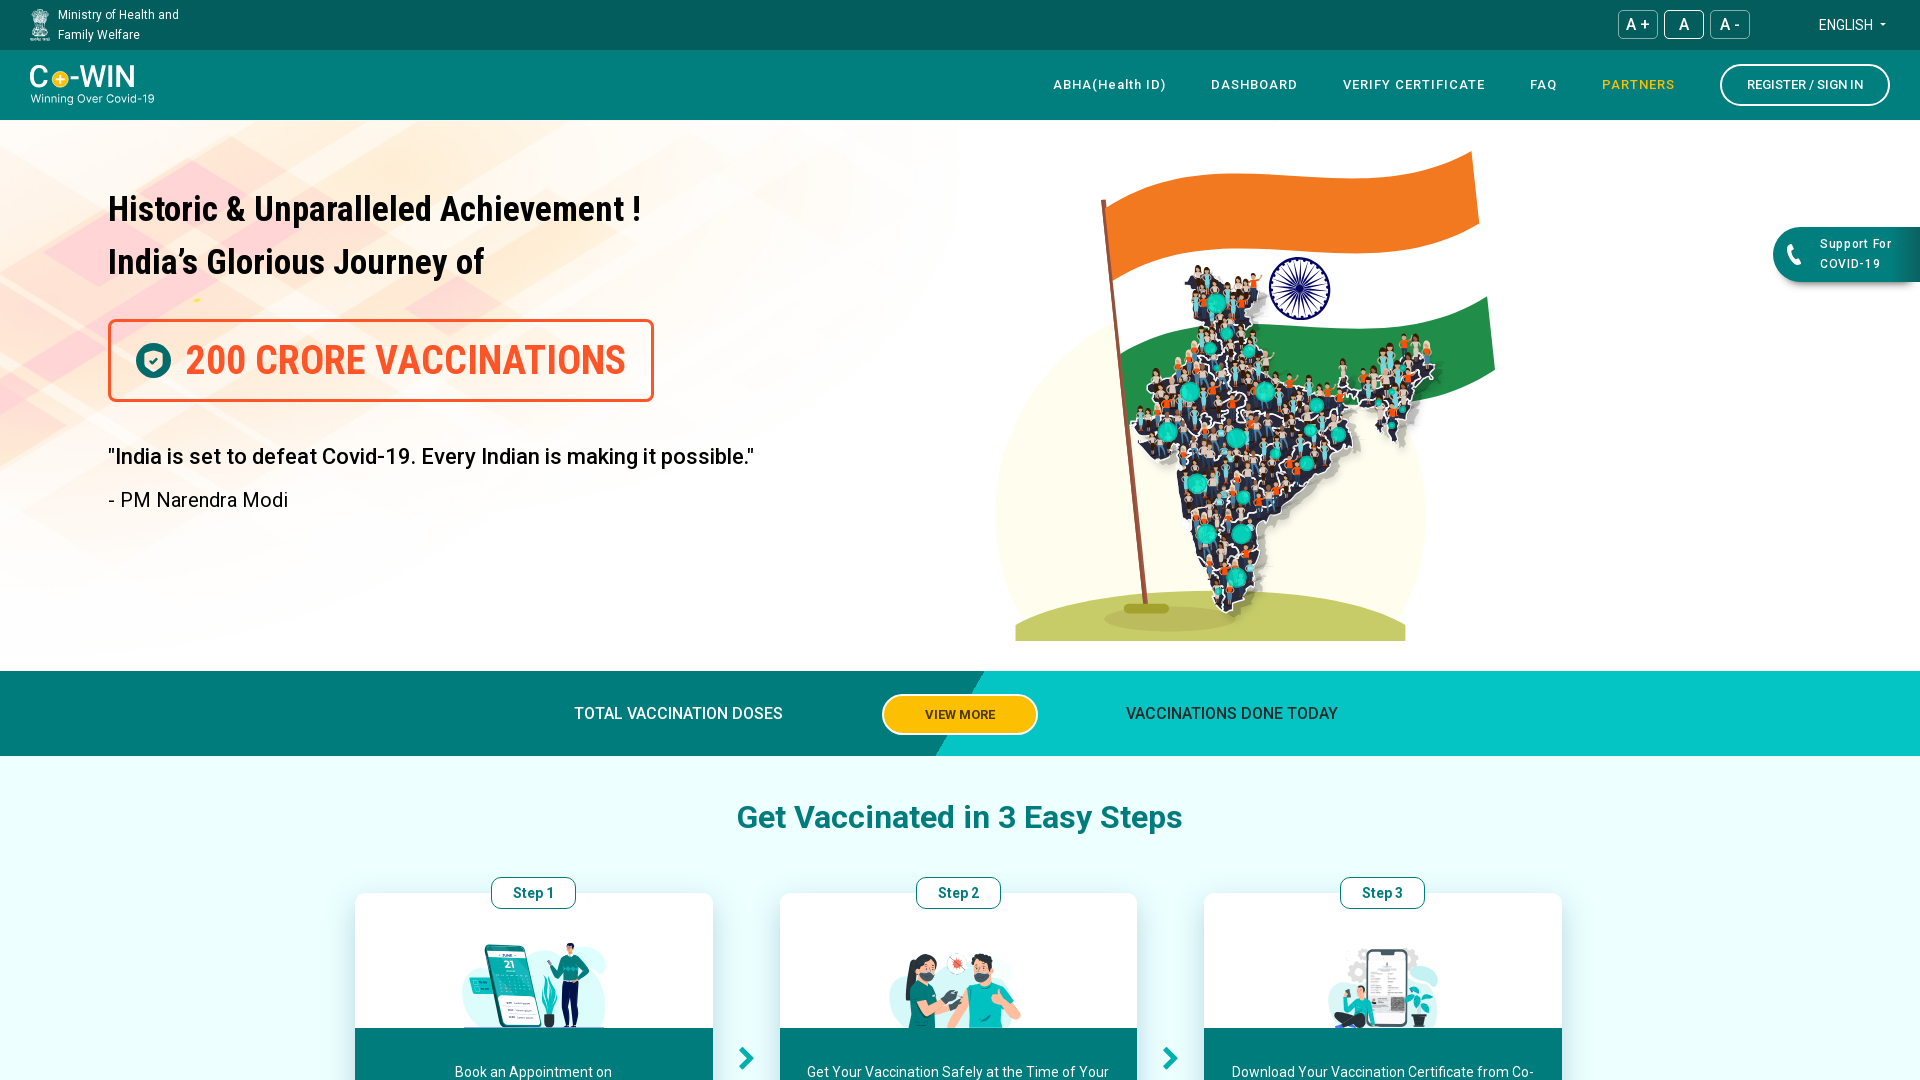

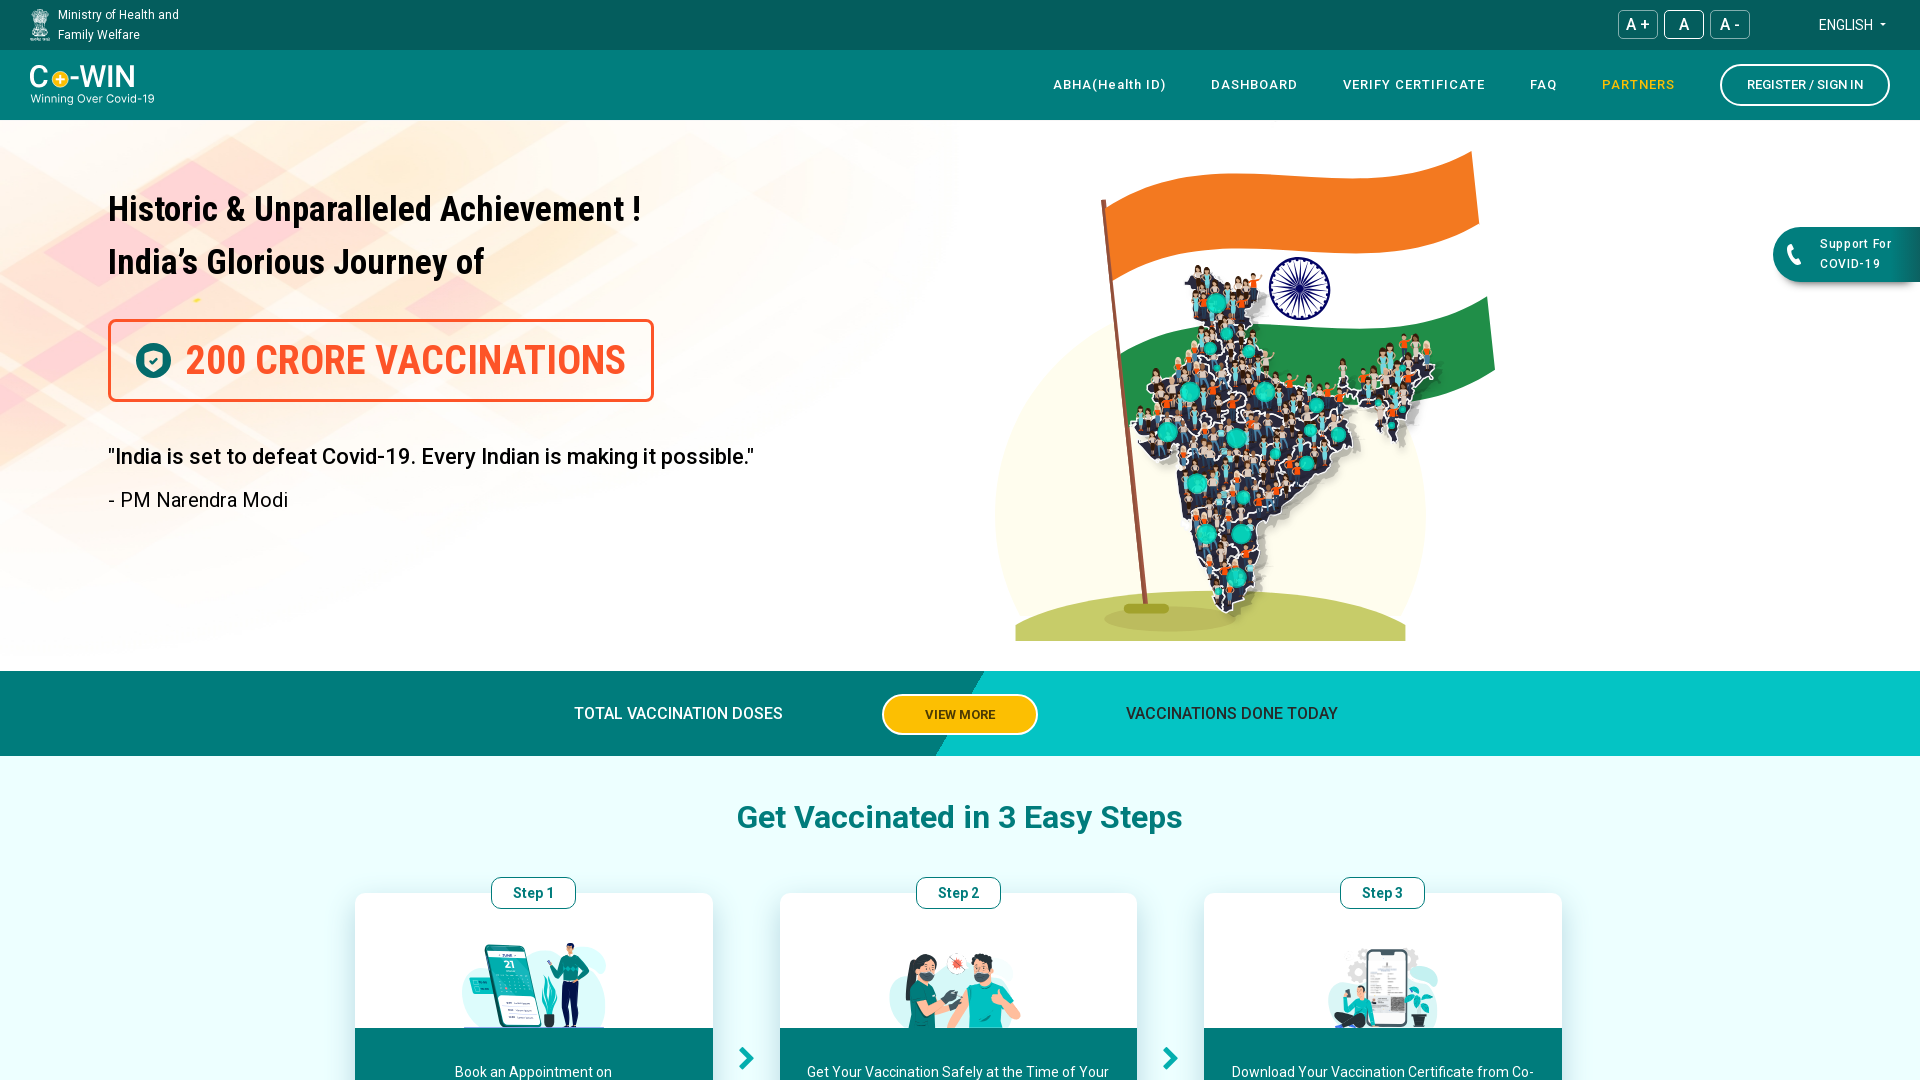